Tests drag and drop functionality by dragging element B and dropping it onto element A on the Heroku app drag and drop demo page.

Starting URL: https://the-internet.herokuapp.com/drag_and_drop

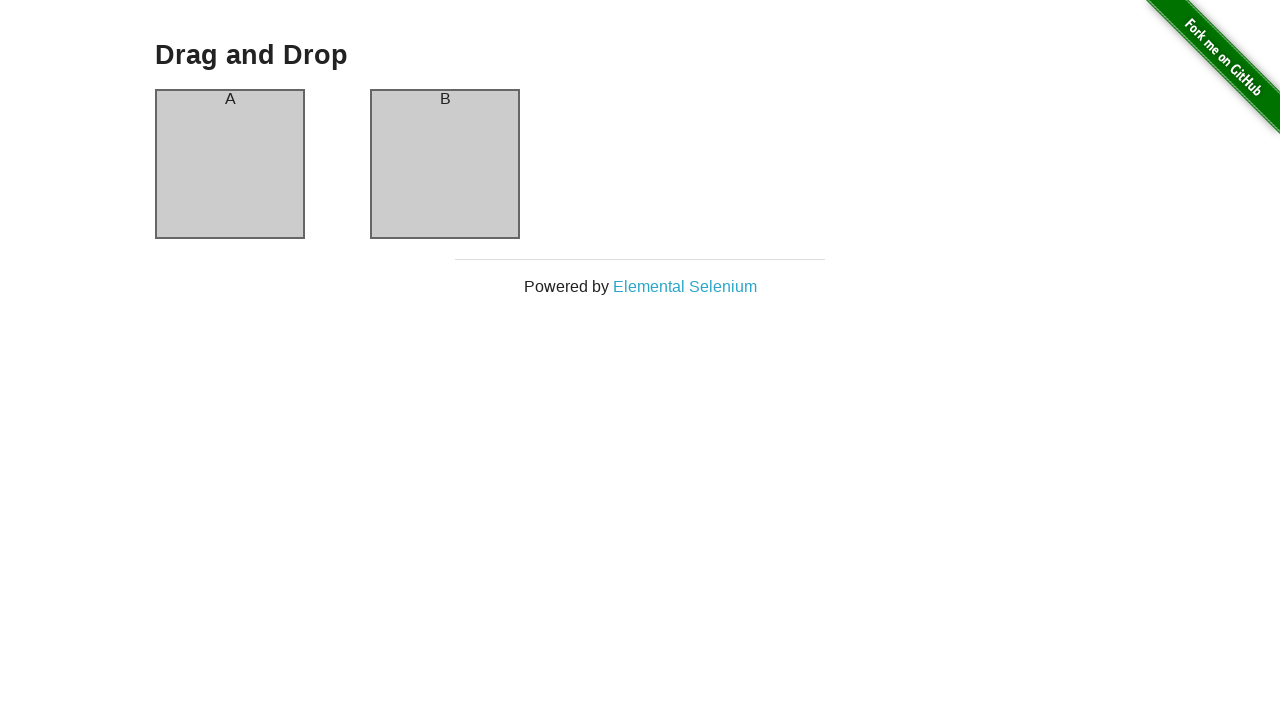

Column A is visible and ready
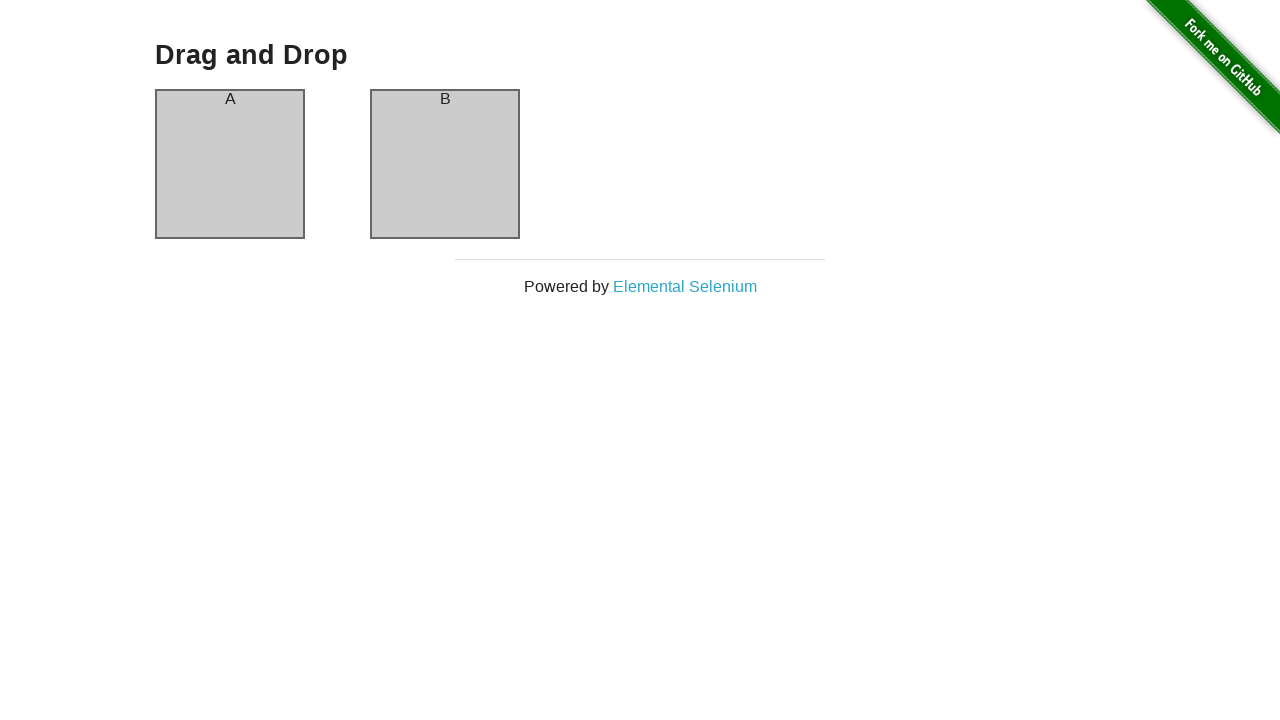

Column B is visible and ready
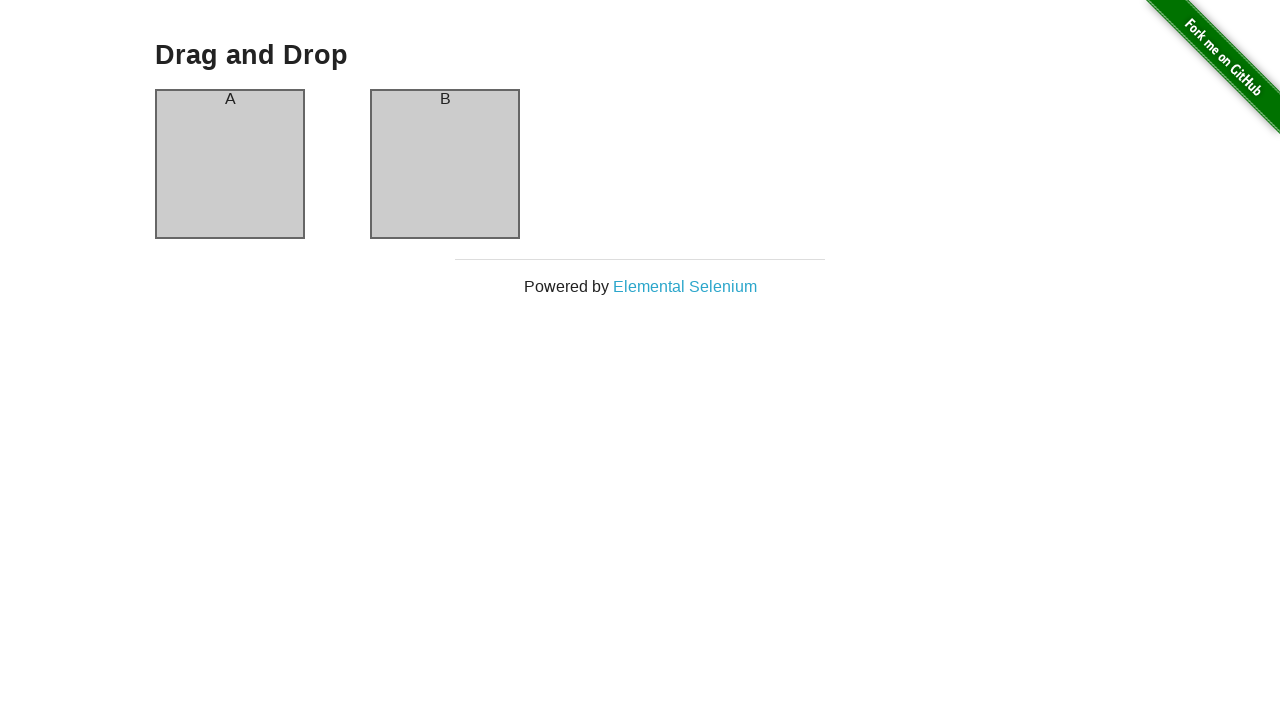

Located source element (column B)
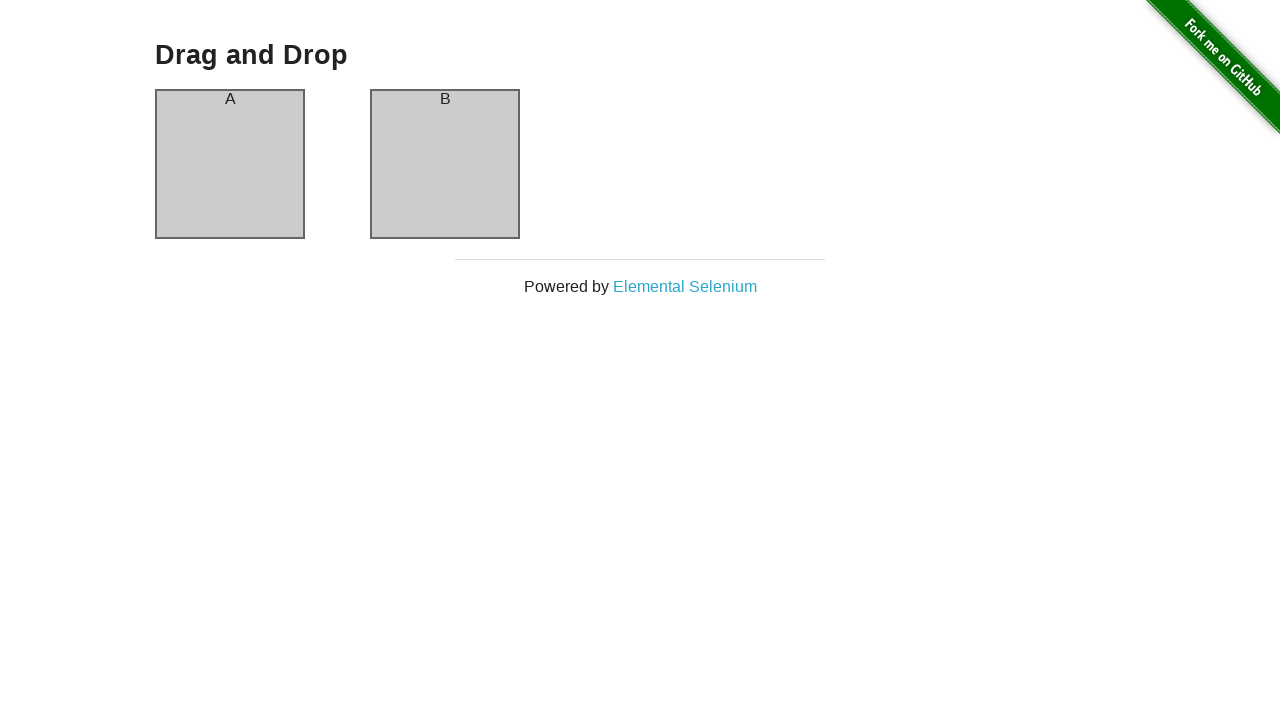

Located destination element (column A)
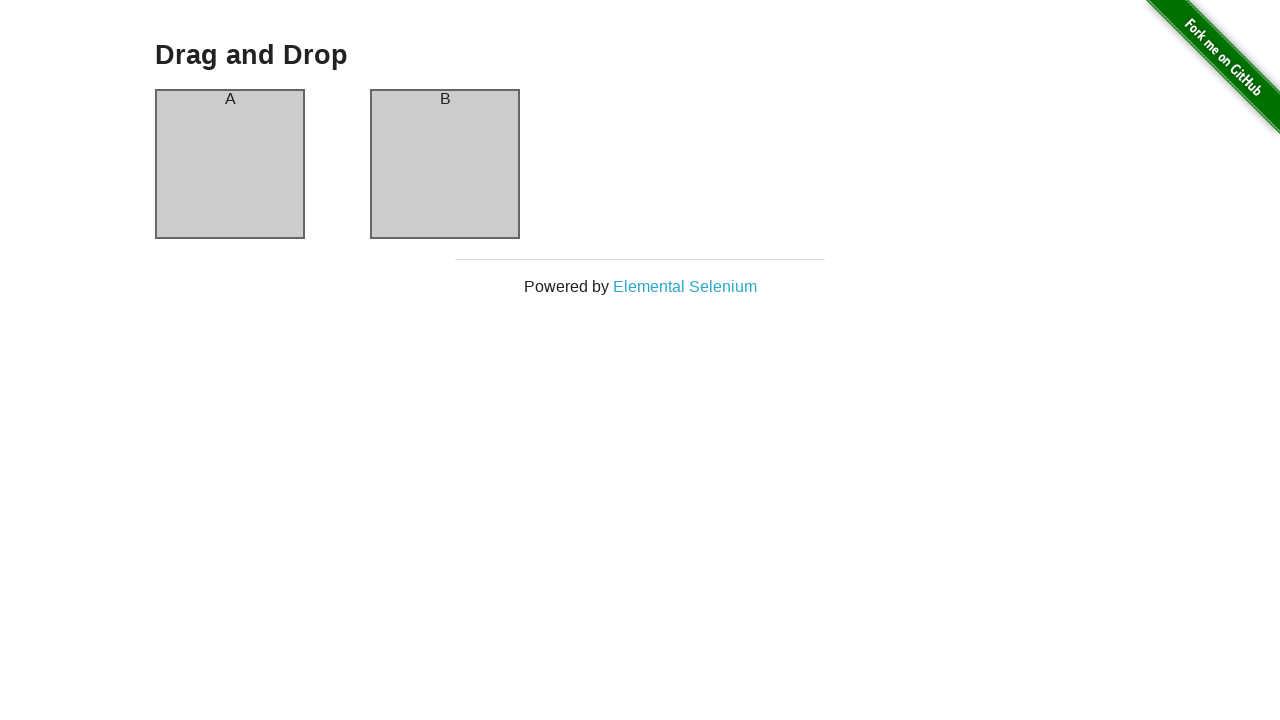

Dragged column B and dropped it onto column A at (230, 164)
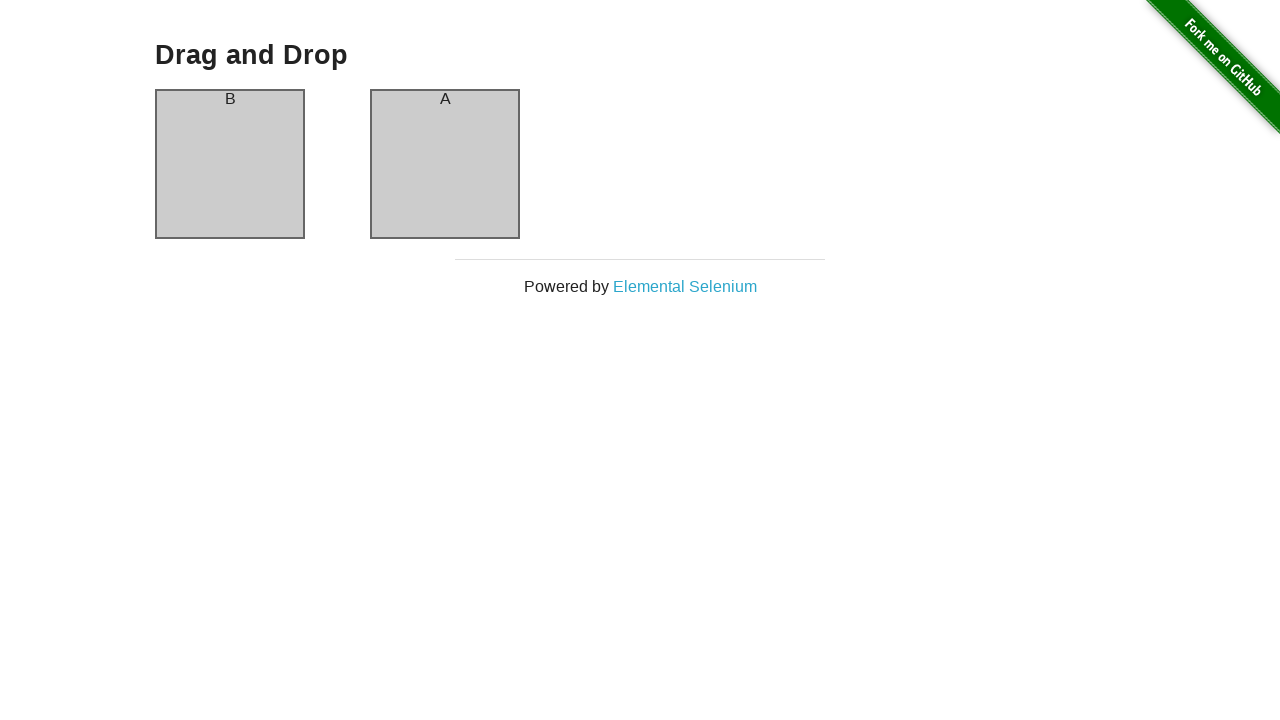

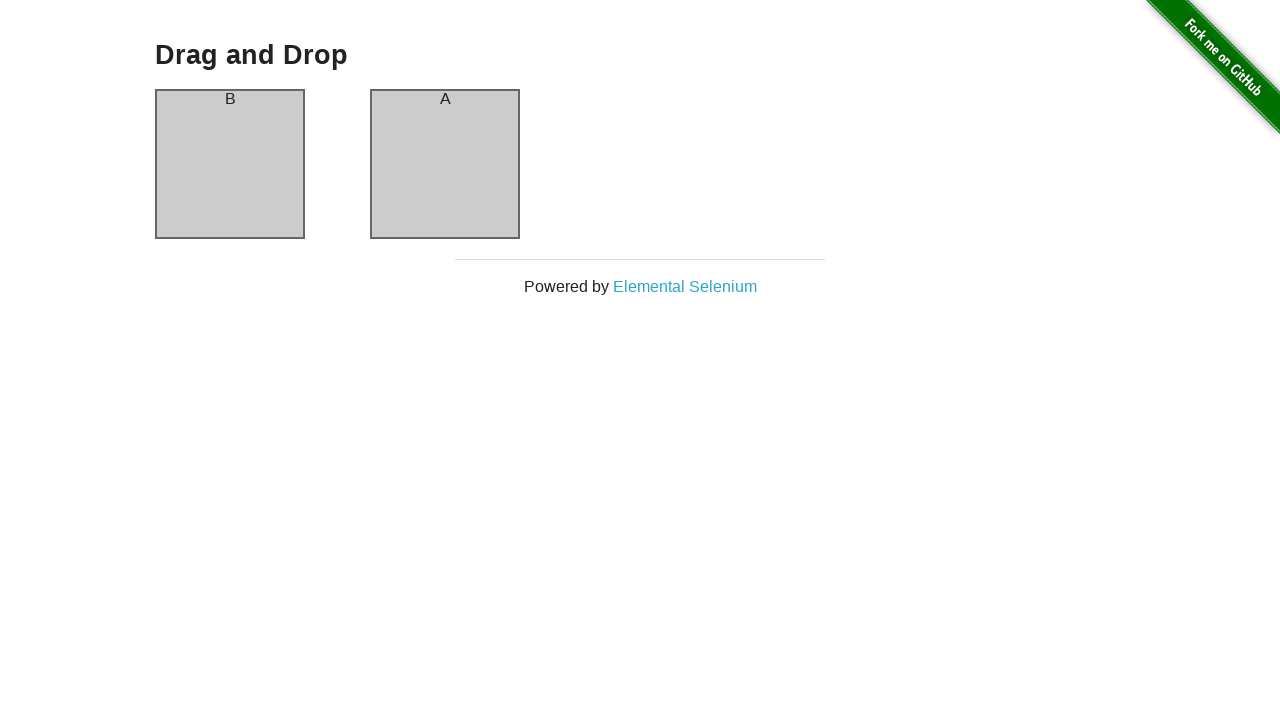